Tests that entering a number above 100 shows the error message "Number is too big", and also tests a bug with number 666

Starting URL: https://kristinek.github.io/site/tasks/enter_a_number

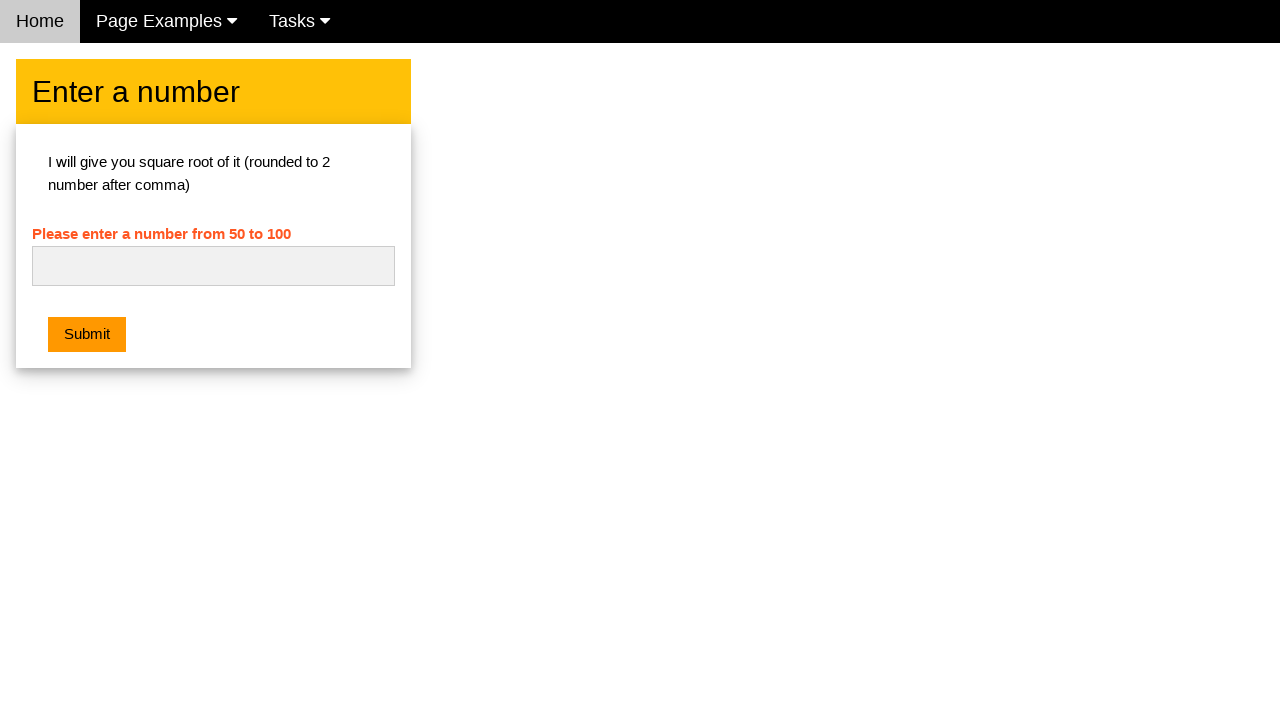

Filled input field with '120' (number above 100) on #numb
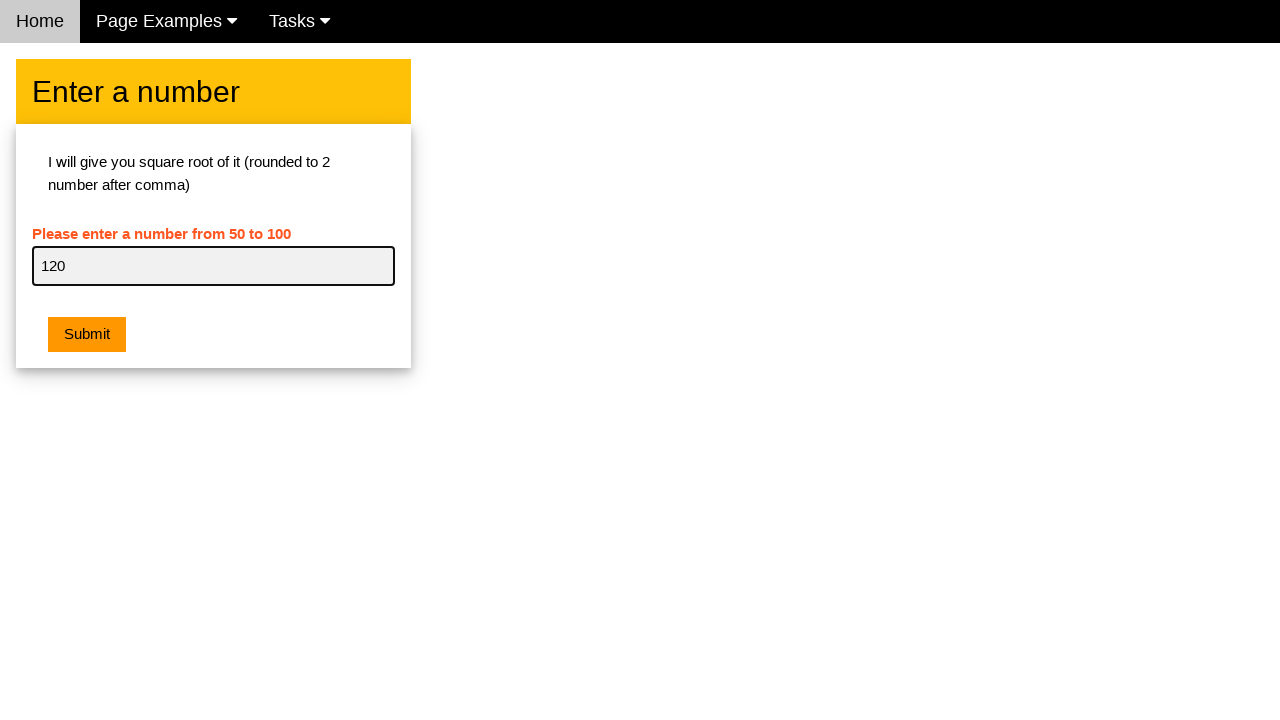

Clicked submit button at (87, 335) on .w3-btn
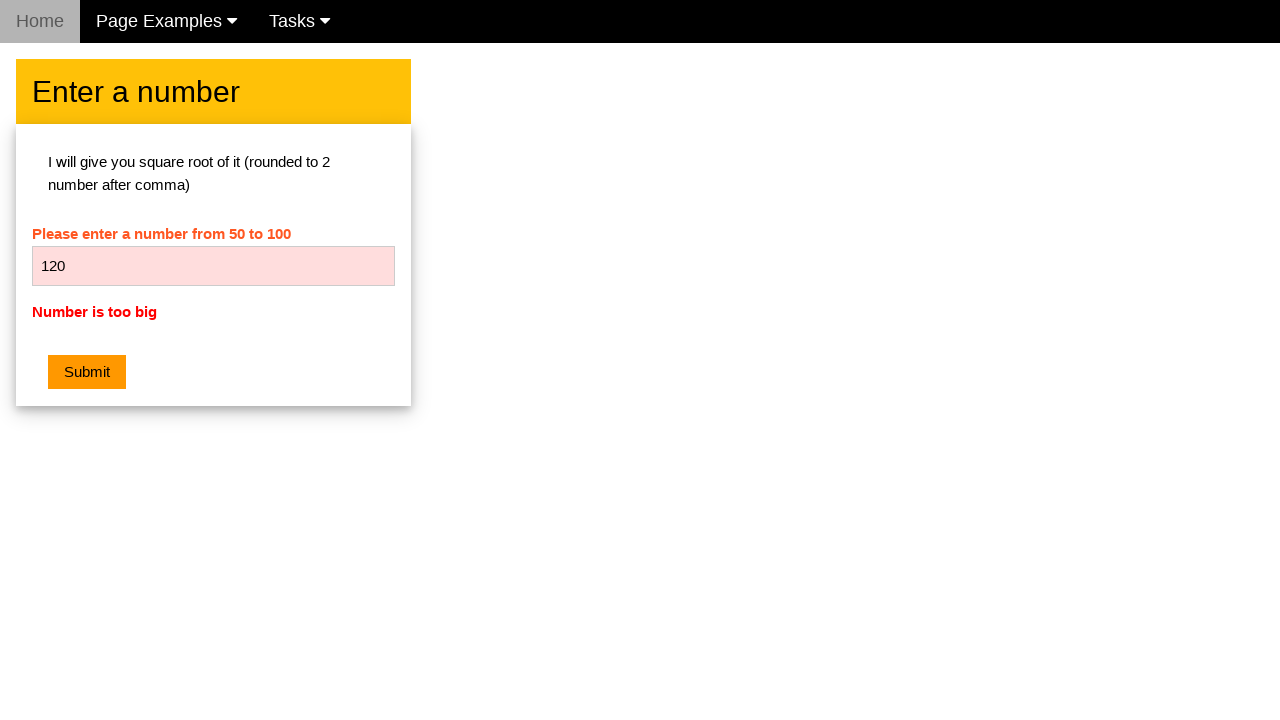

Retrieved error message text
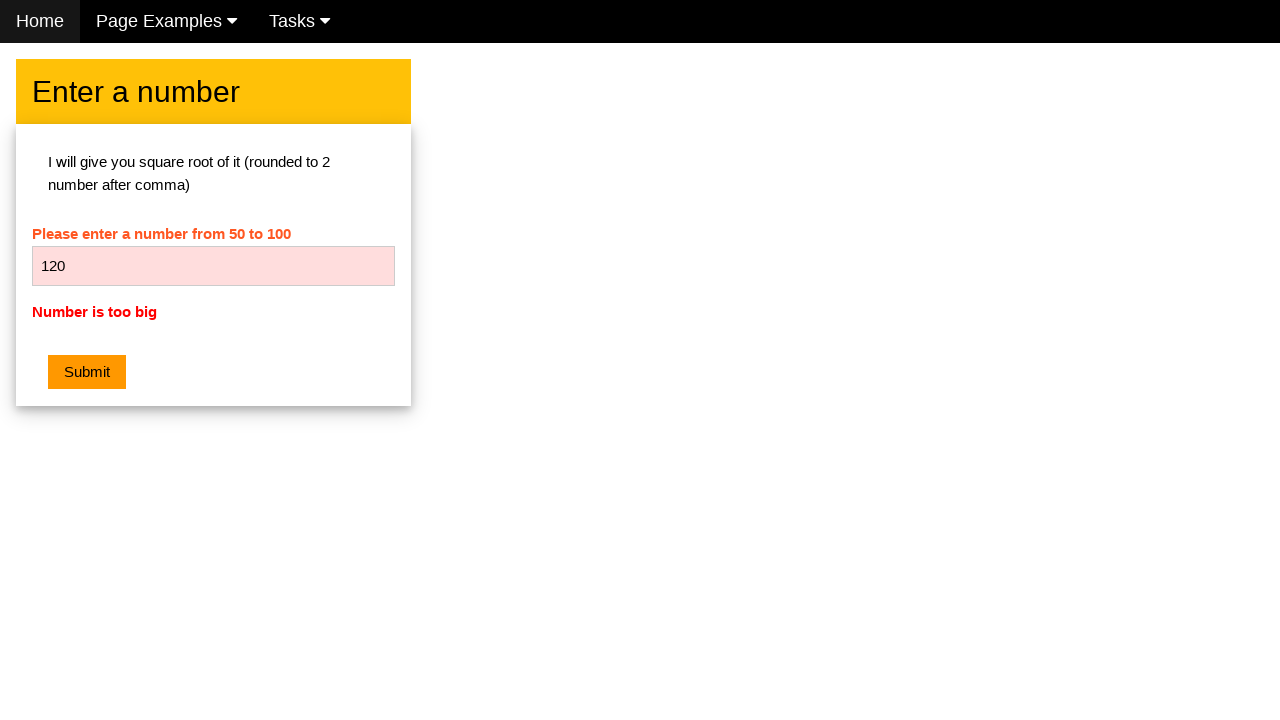

Verified error message is 'Number is too big'
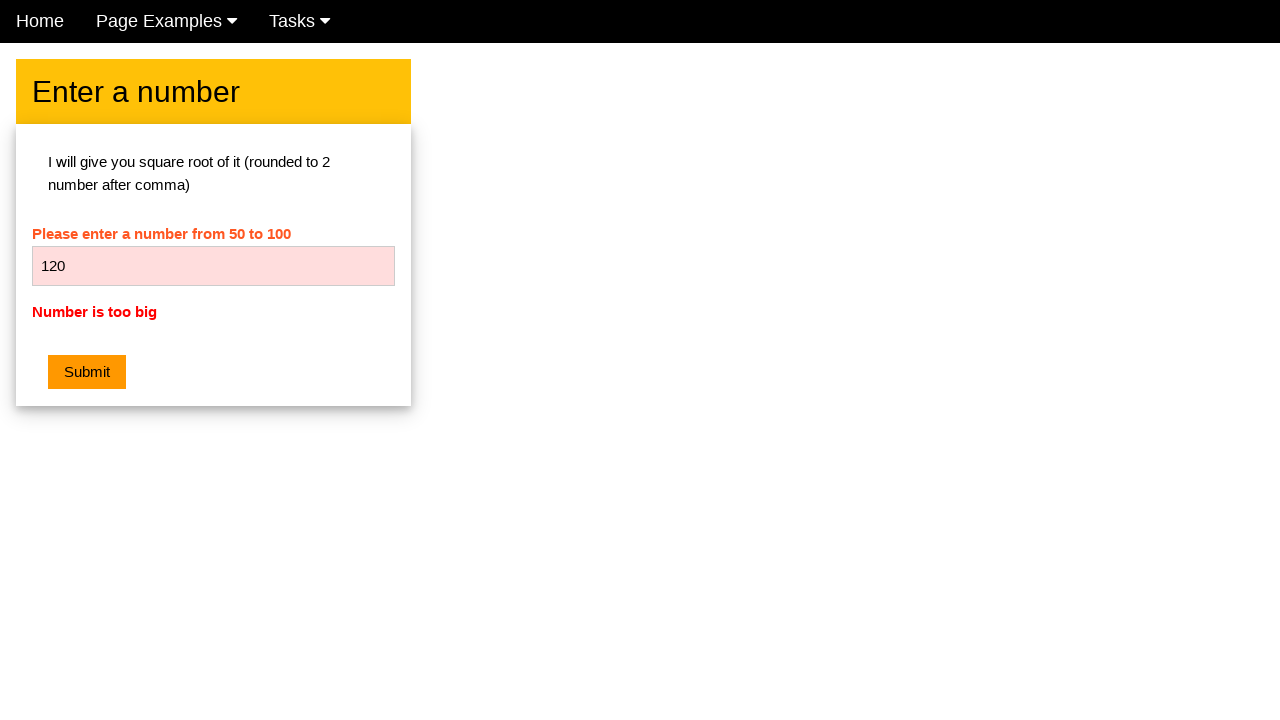

Cleared the input field on #numb
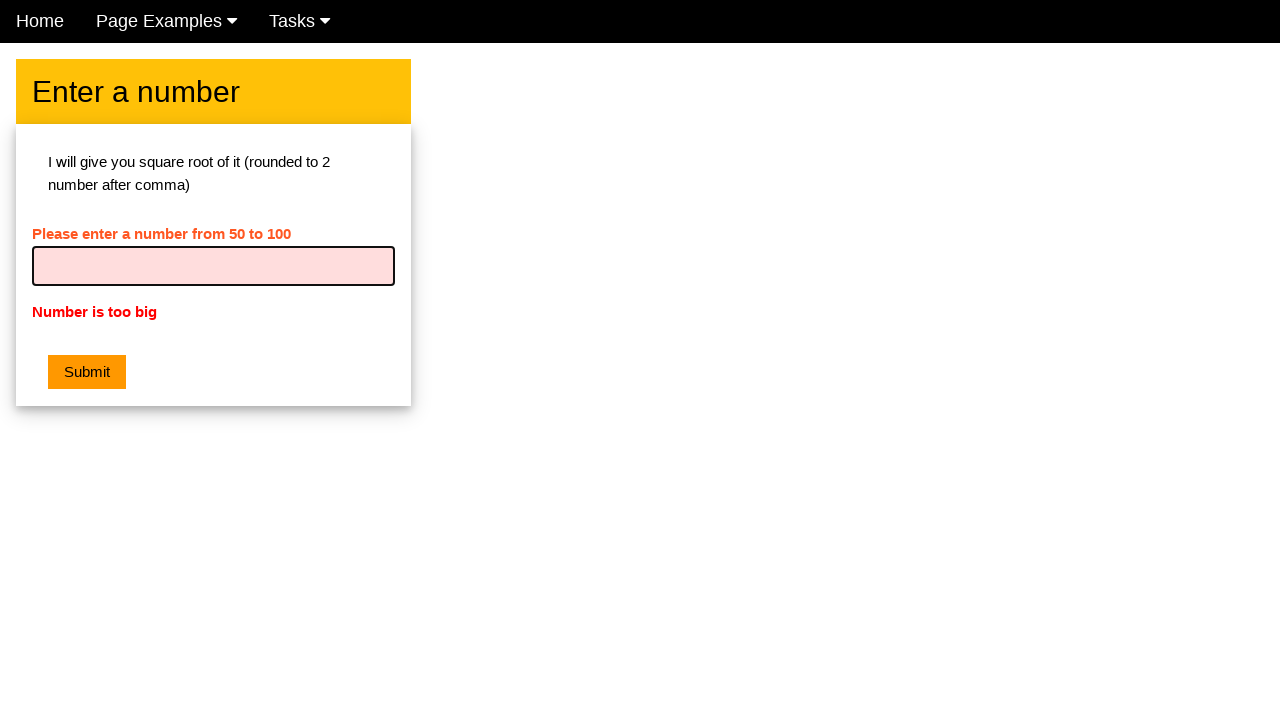

Filled input field with '666' to test bug on #numb
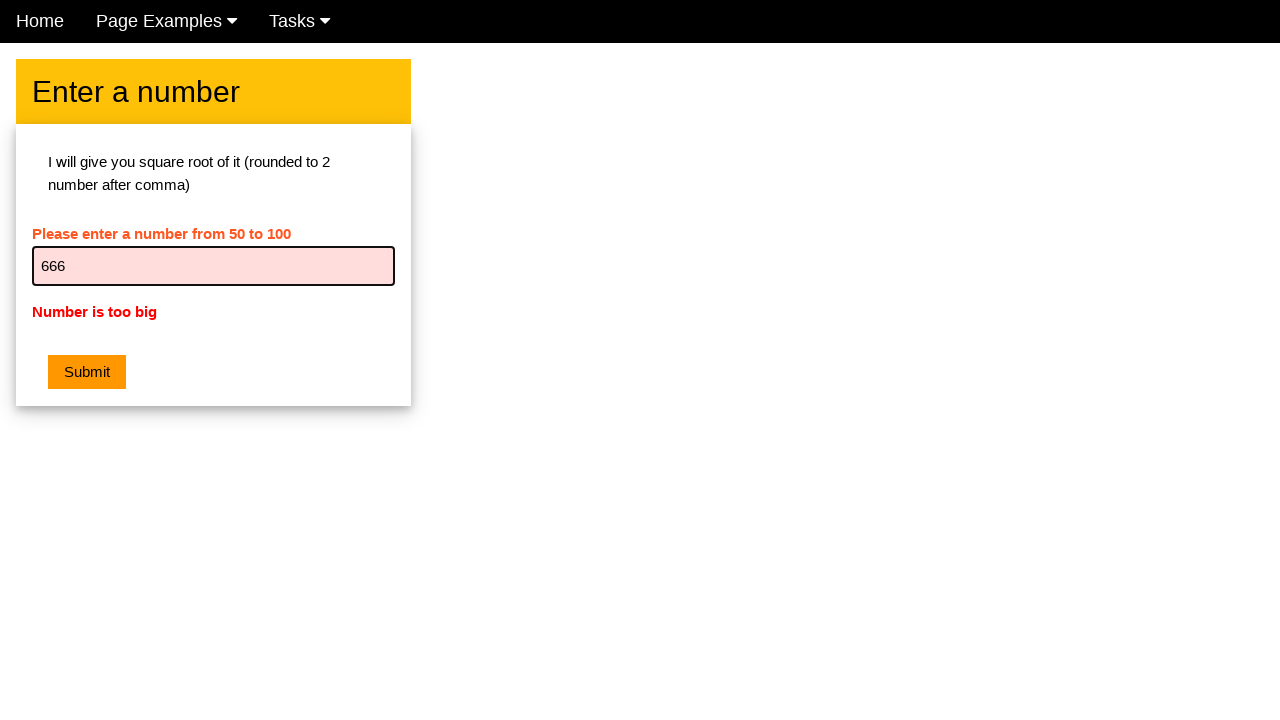

Clicked submit button at (87, 372) on .w3-btn
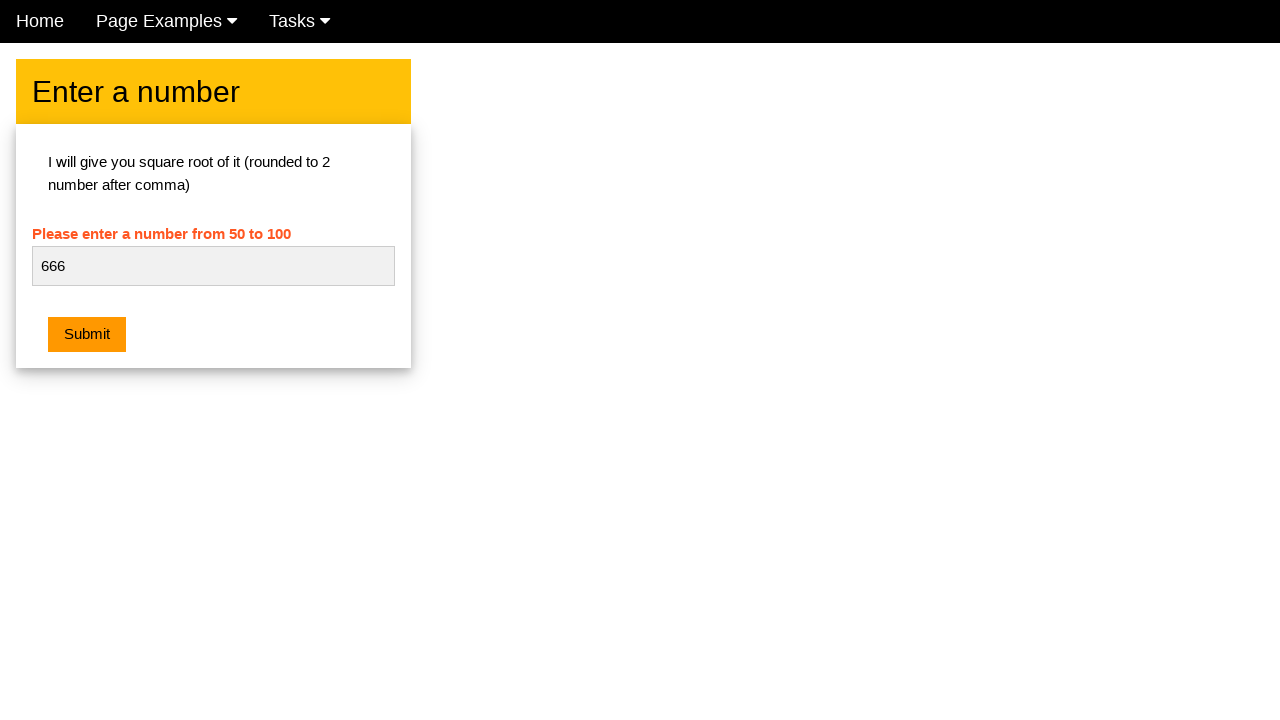

Retrieved error message text for 666 input
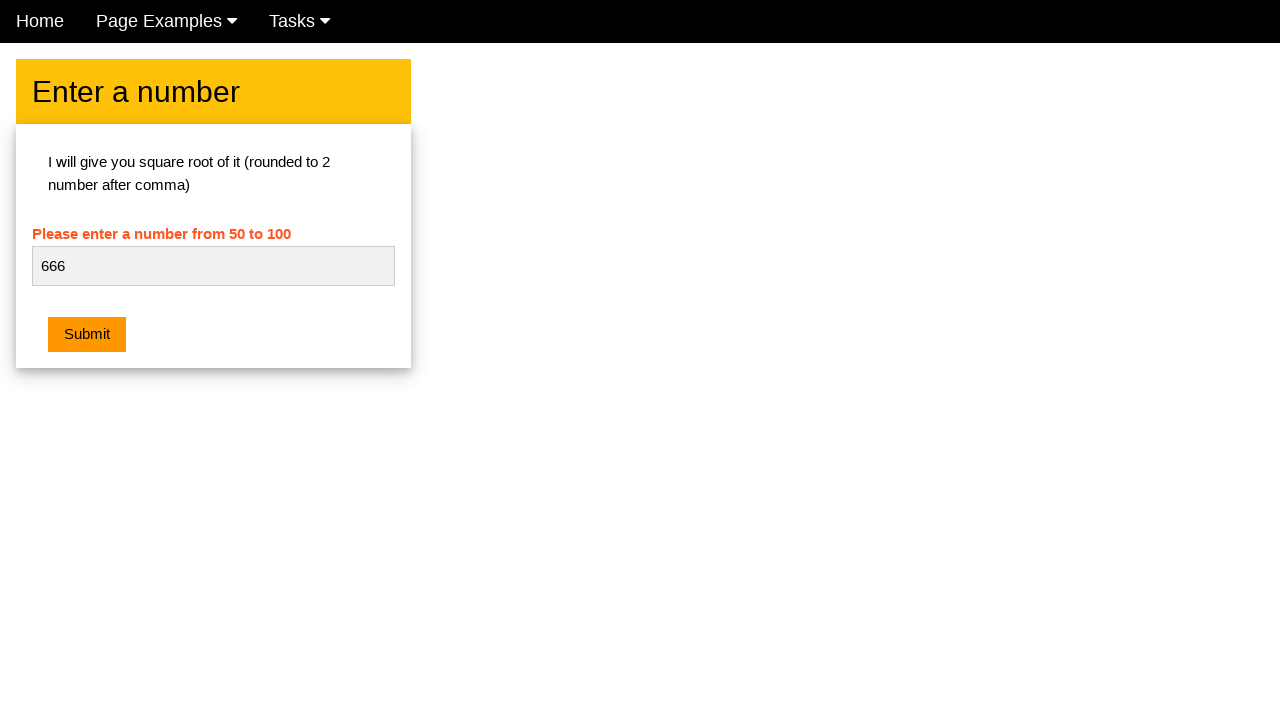

Verified no error message appears for 666 (bug test)
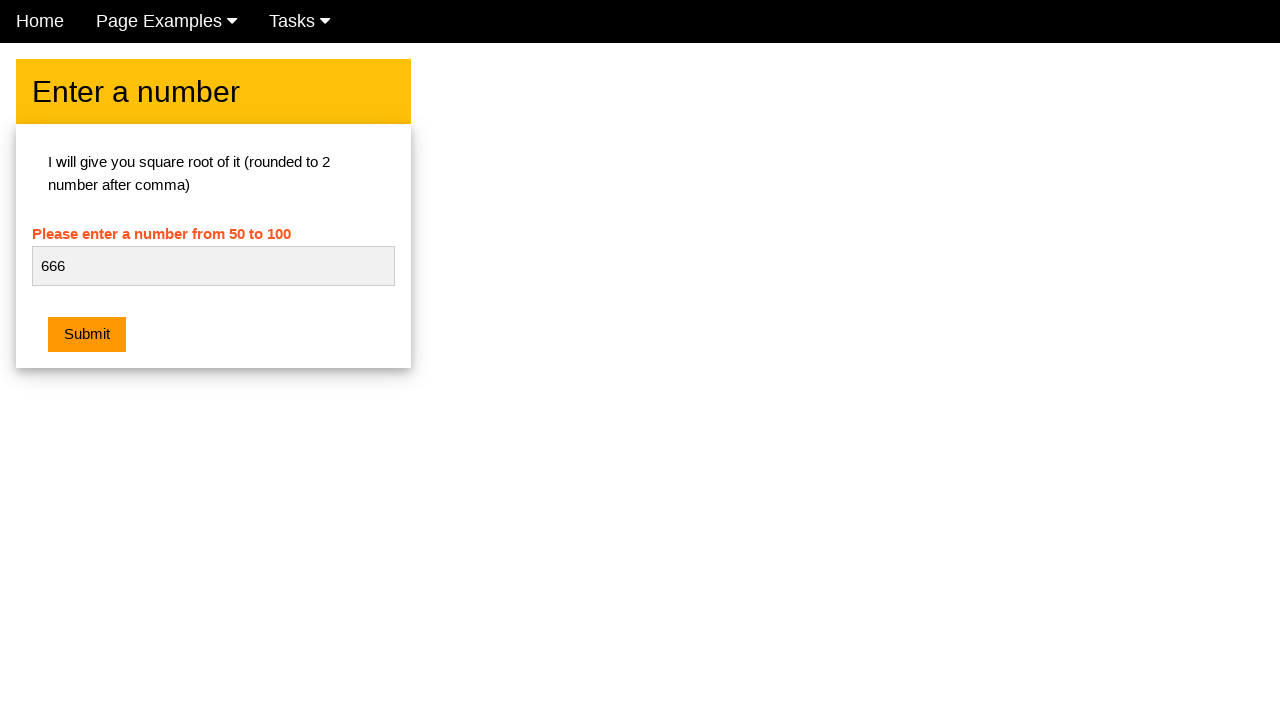

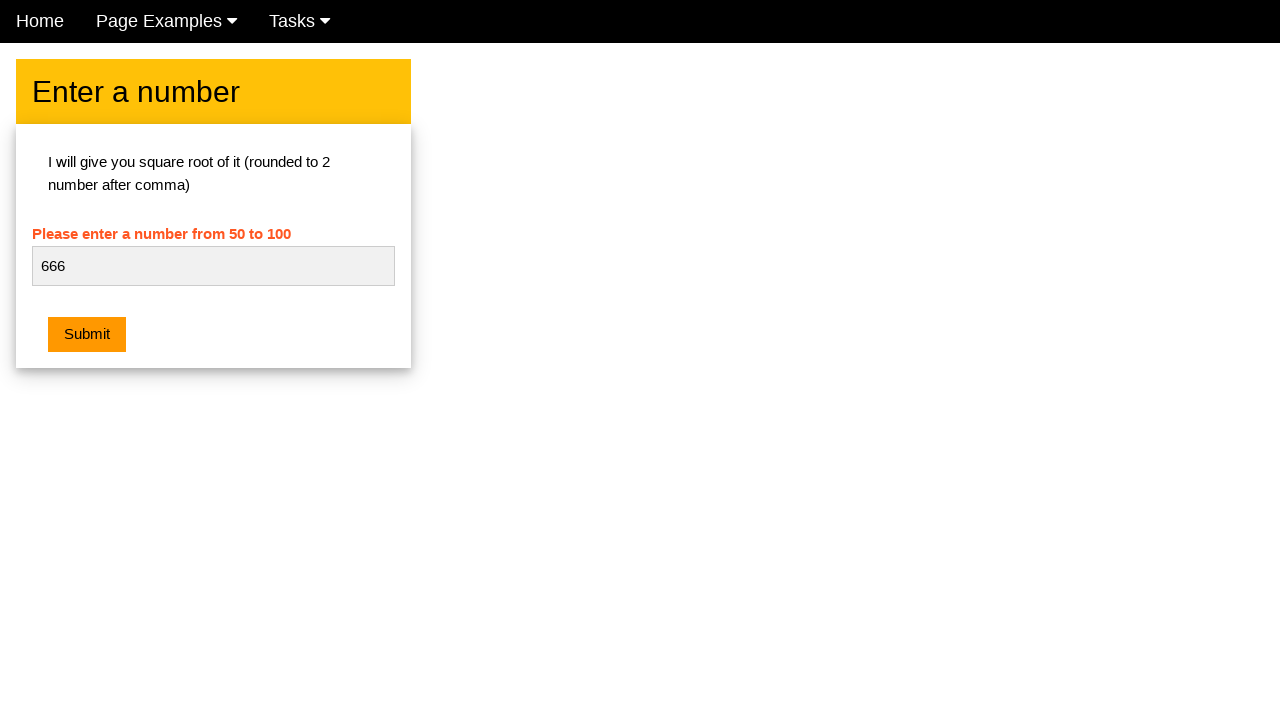